Tests checkbox and radio button functionality on the jQuery UI demo page by interacting with elements inside an iframe

Starting URL: https://jqueryui.com/checkboxradio/

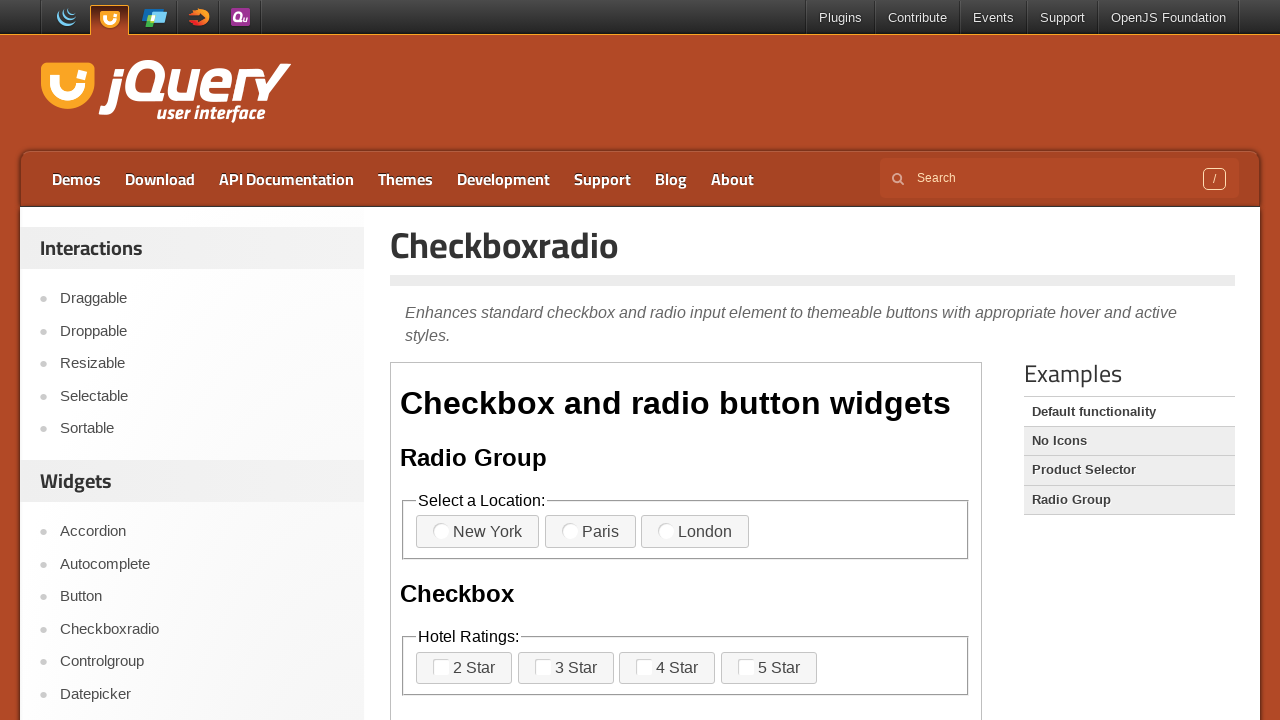

Located the demo iframe
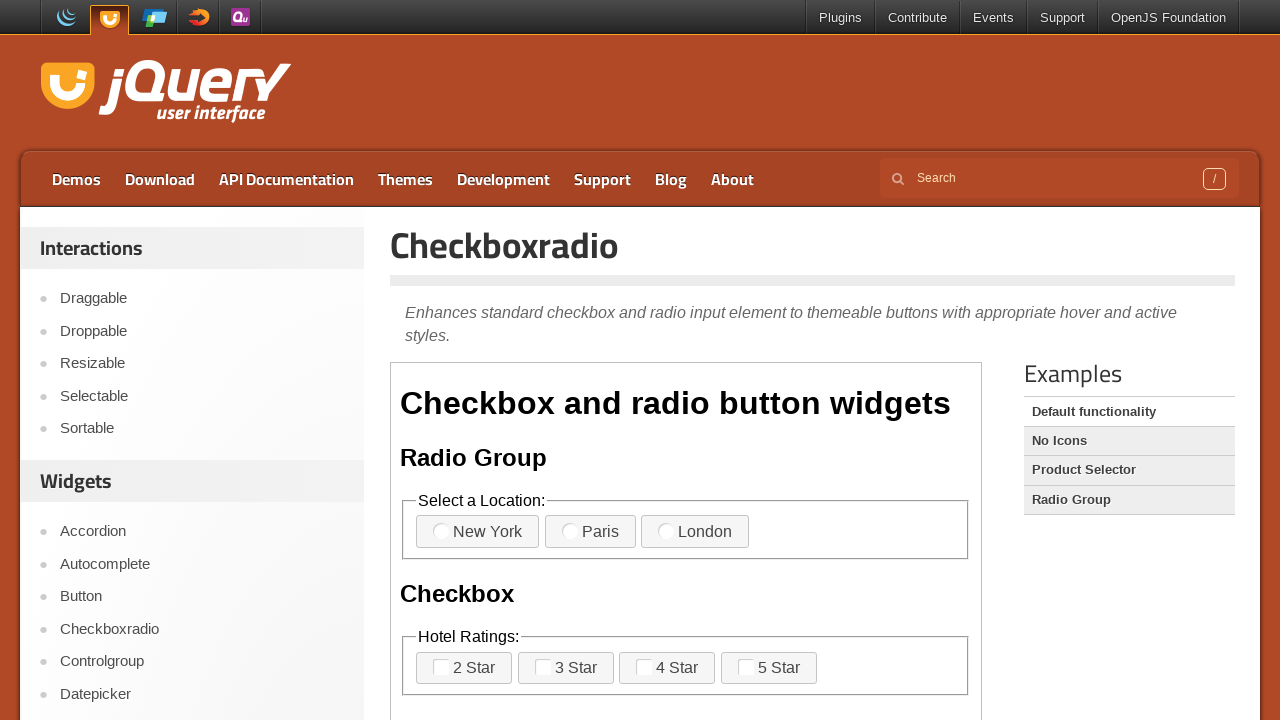

Checked the first radio button at (478, 532) on .demo-frame >> internal:control=enter-frame >> [for="radio-1"]
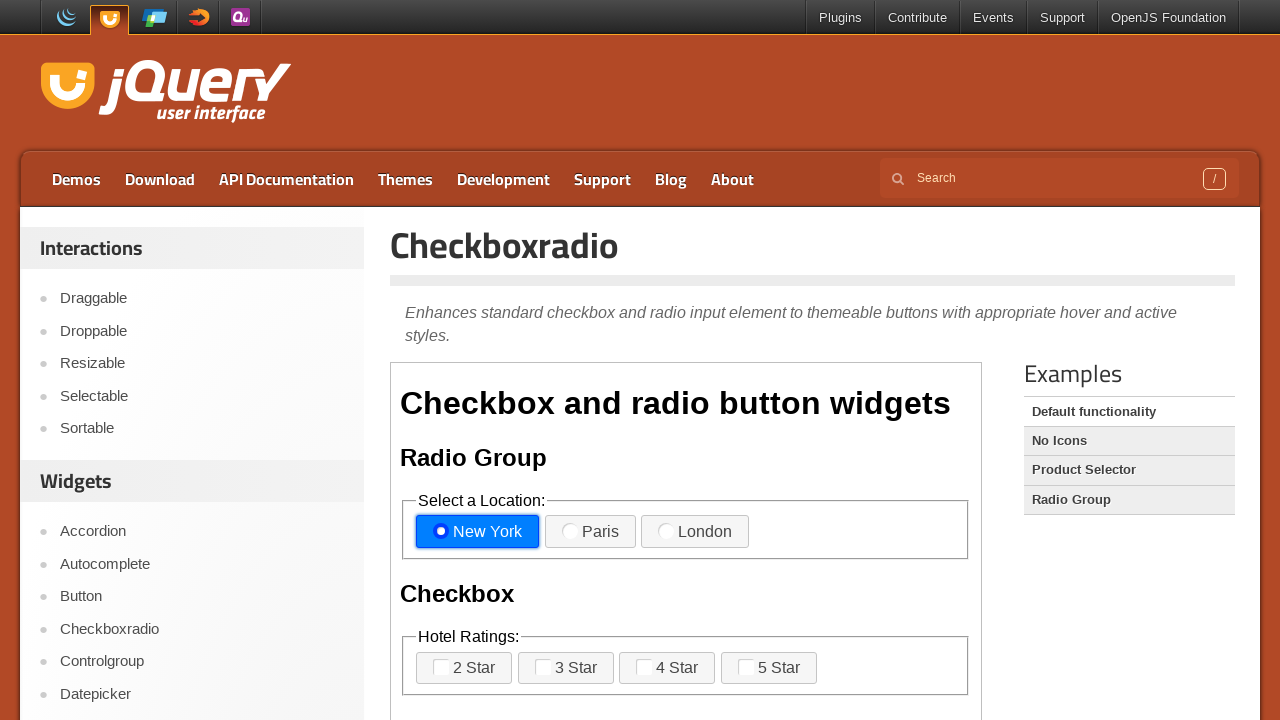

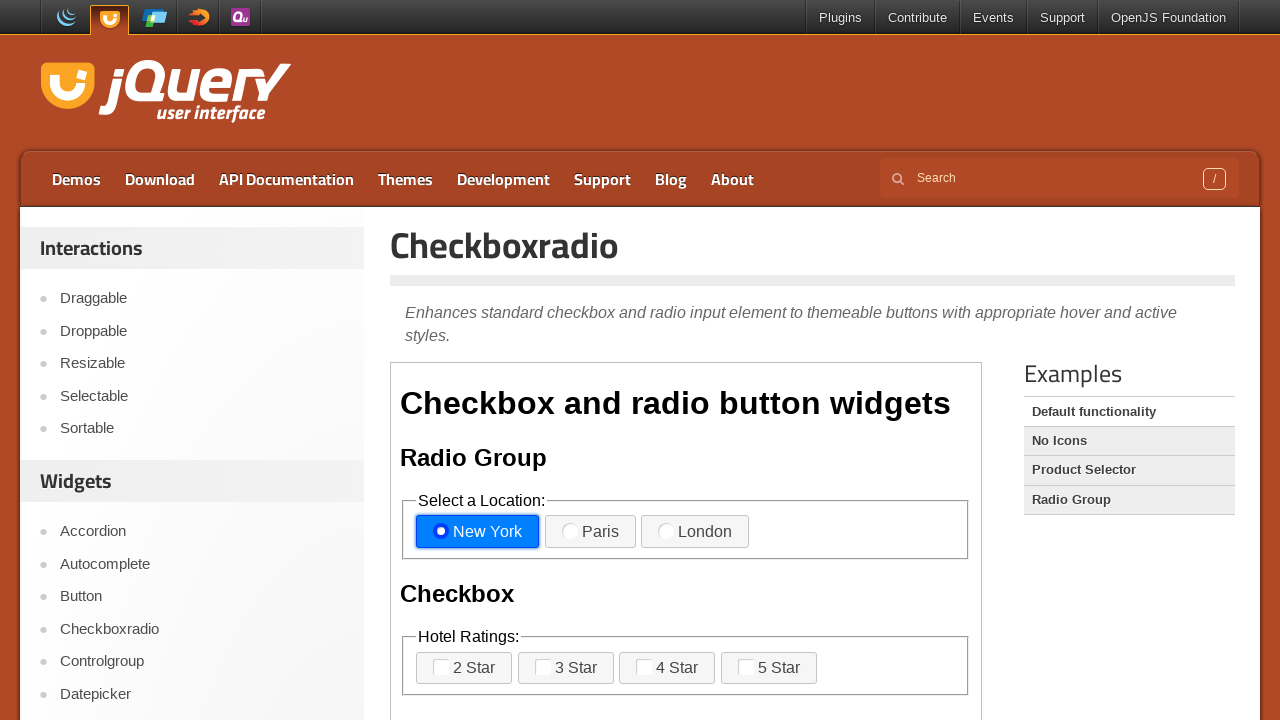